Tests the add/remove elements functionality by clicking the "Add Element" button to create a Delete button, verifying it appears, clicking the Delete button, and verifying it disappears.

Starting URL: https://practice.cydeo.com/add_remove_elements/

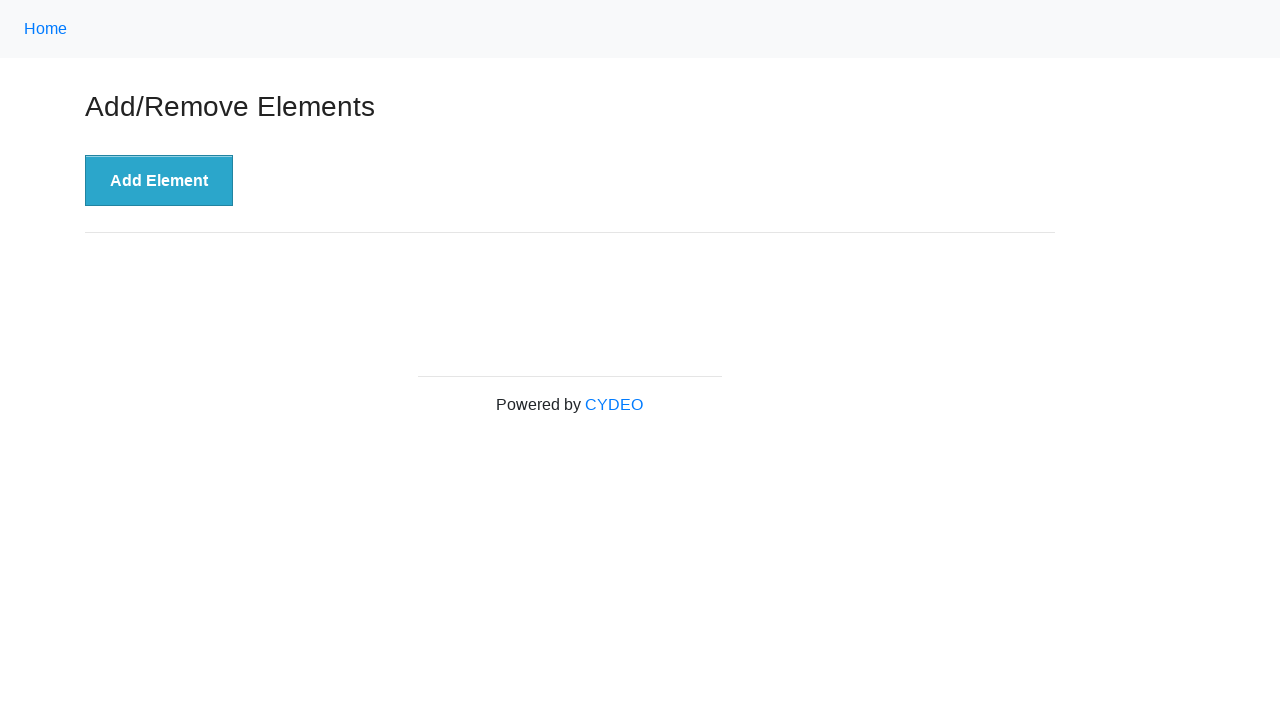

Clicked 'Add Element' button to create a Delete button at (159, 181) on xpath=//button[.='Add Element']
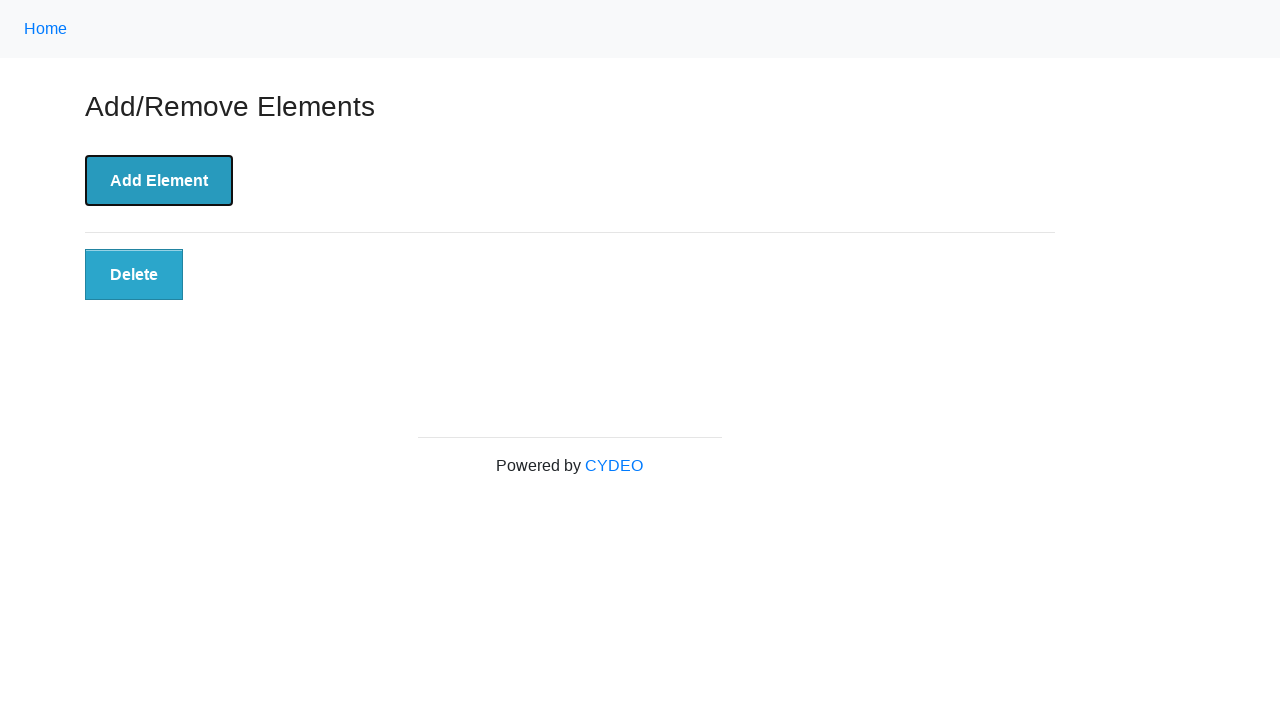

Verified Delete button appeared on the page
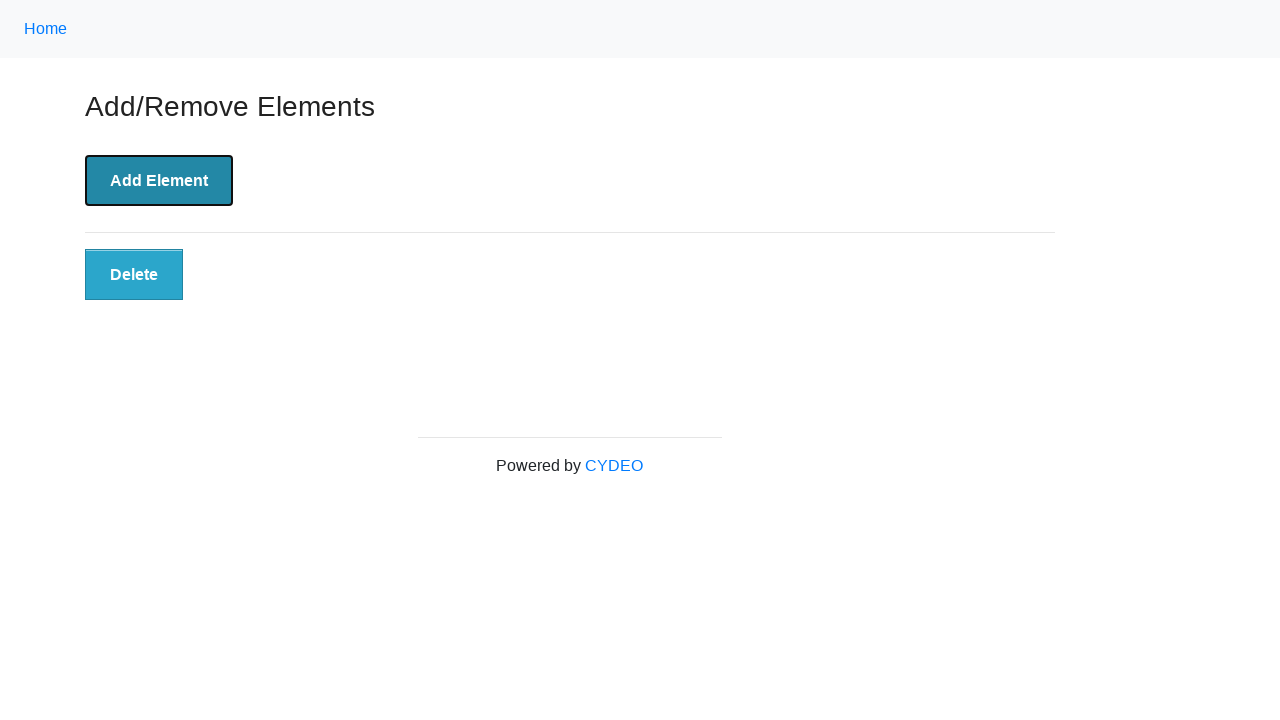

Clicked the Delete button to remove the element at (134, 275) on xpath=//button[@class='added-manually']
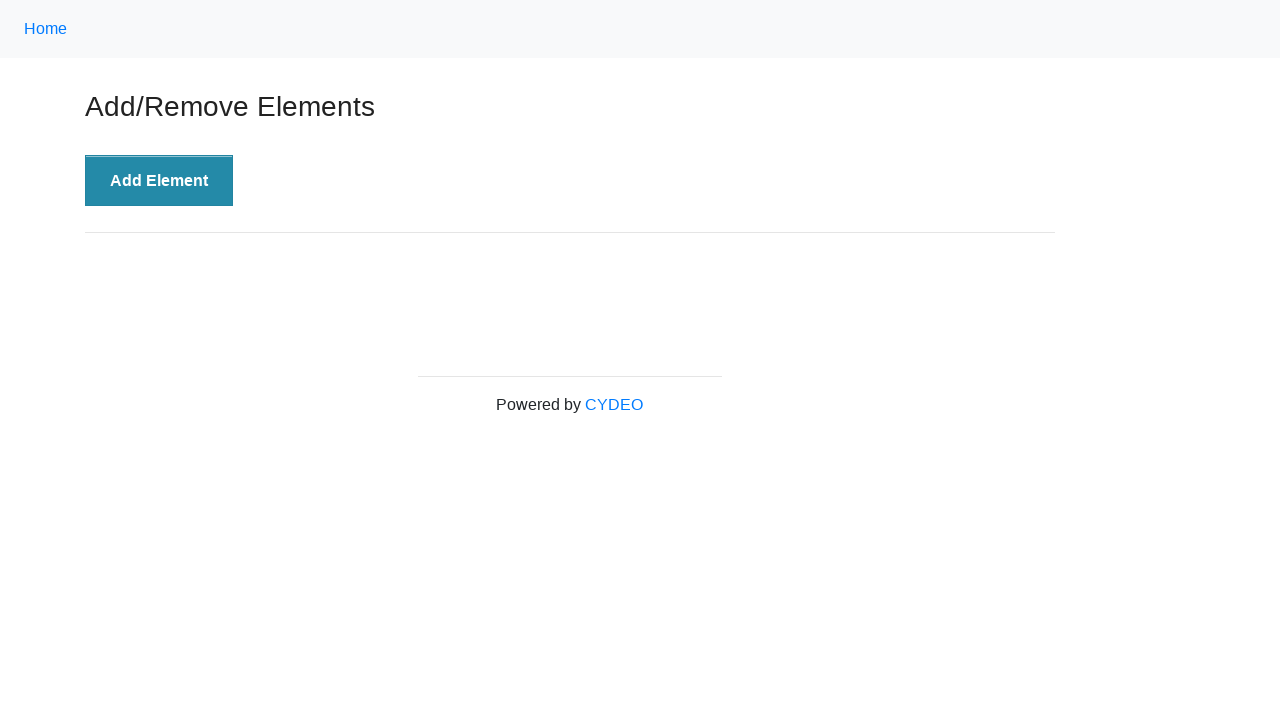

Verified Delete button disappeared from the page
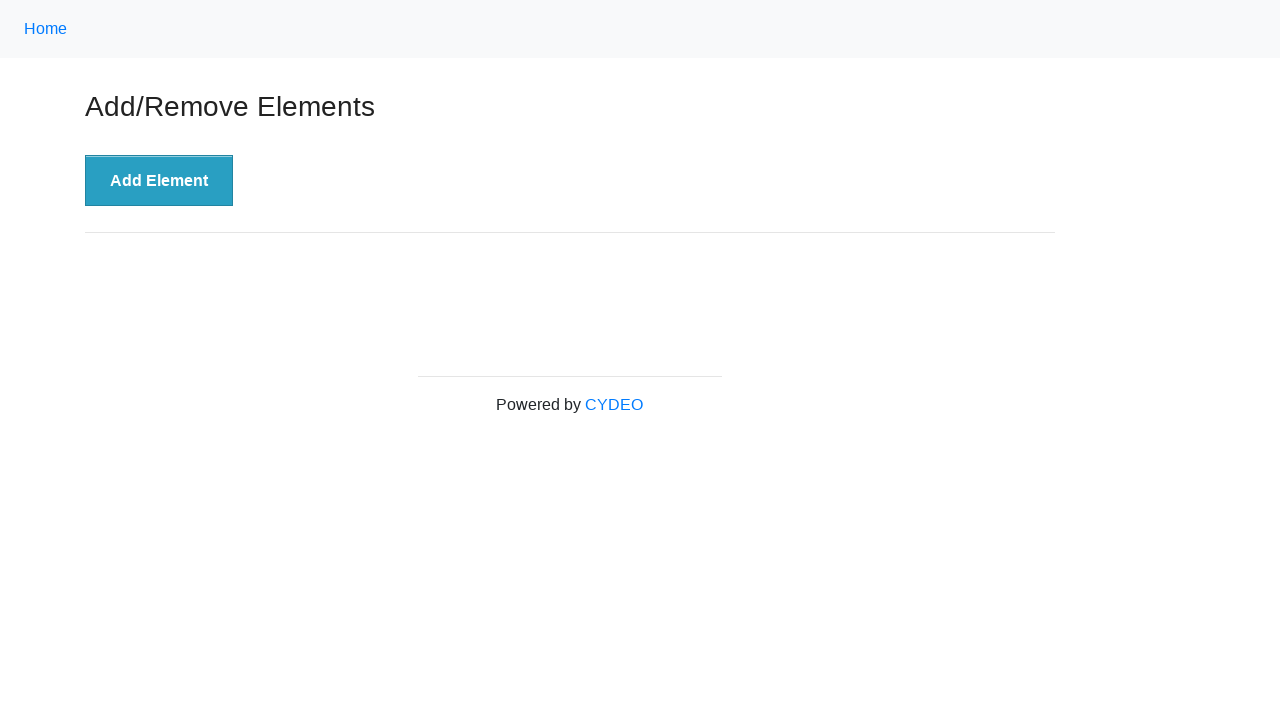

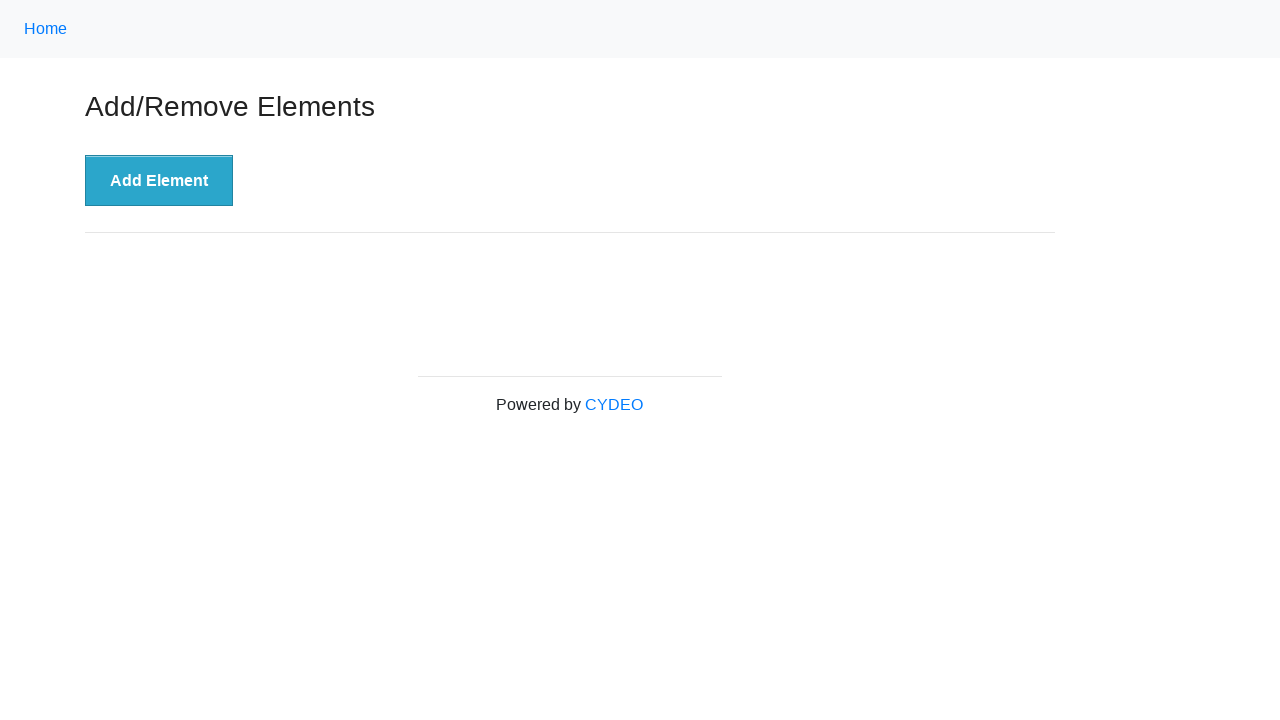